Tests adding a todo item to the TodoMVC app by filling the input field, pressing Enter, and verifying the item appears in the list

Starting URL: https://demo.playwright.dev/todomvc

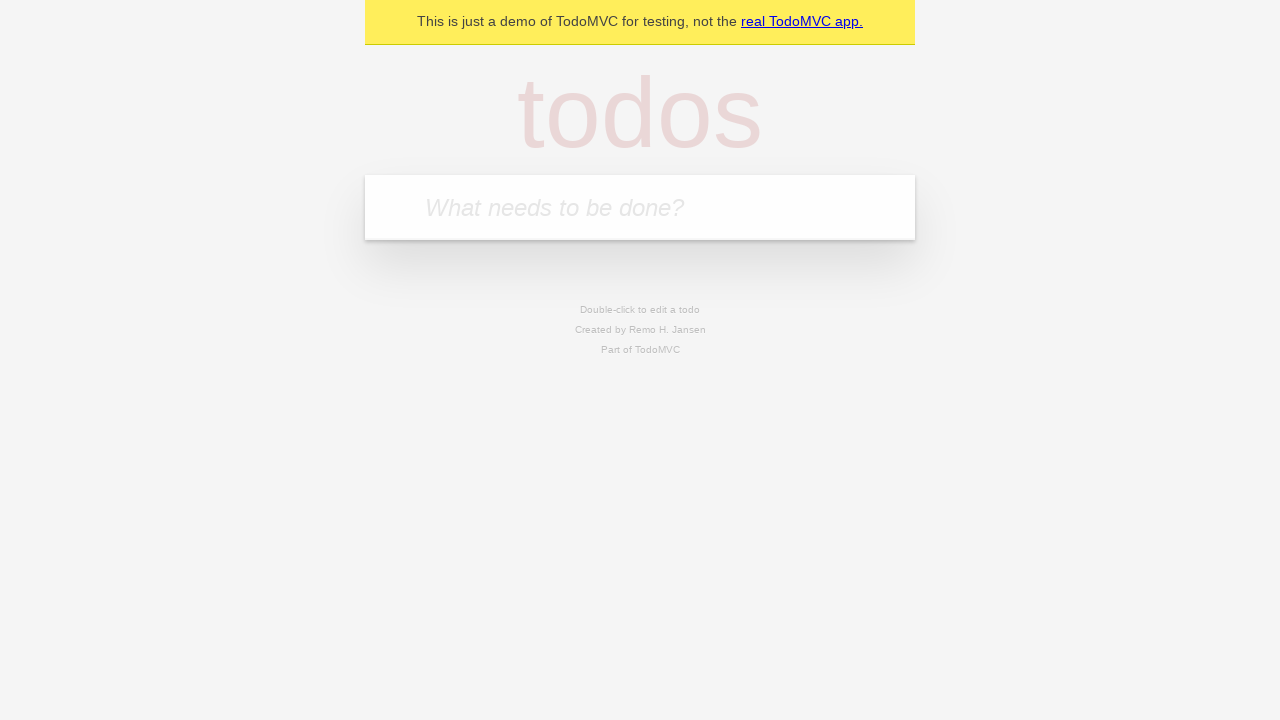

Located the todo input field with placeholder 'What needs to be done?'
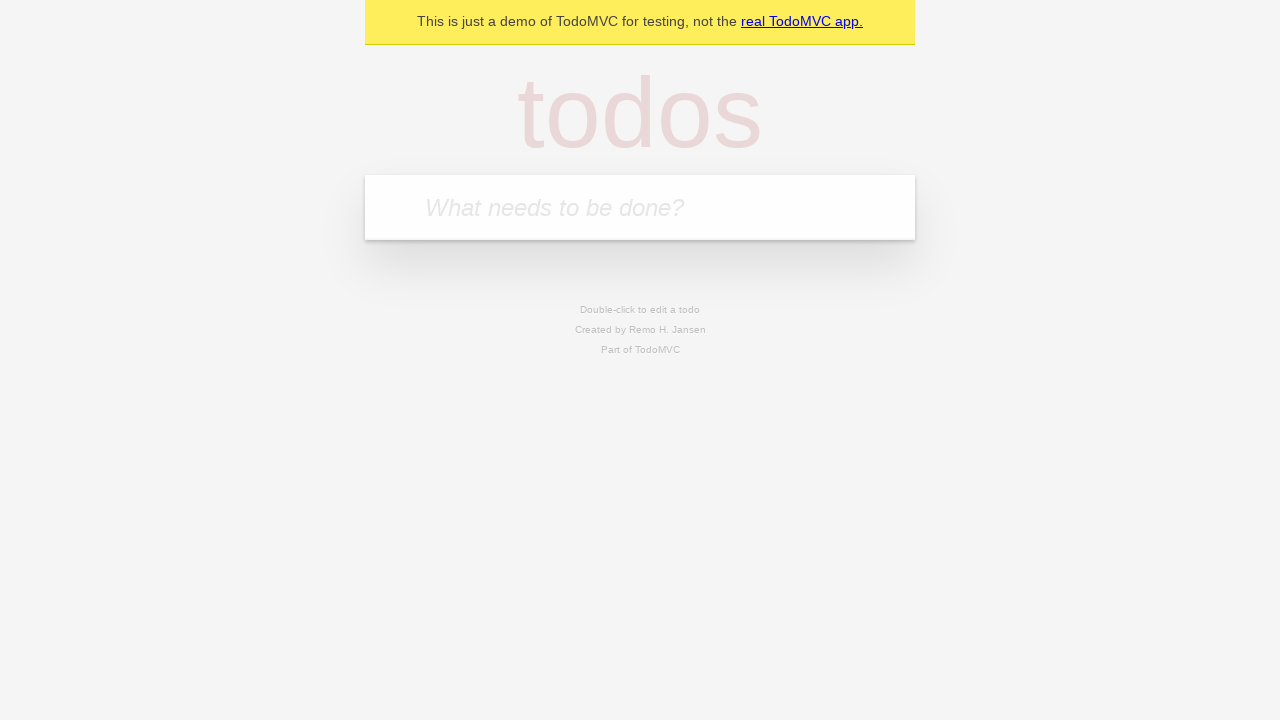

Filled todo input field with 'buy some cheese' on internal:attr=[placeholder="What needs to be done?"i]
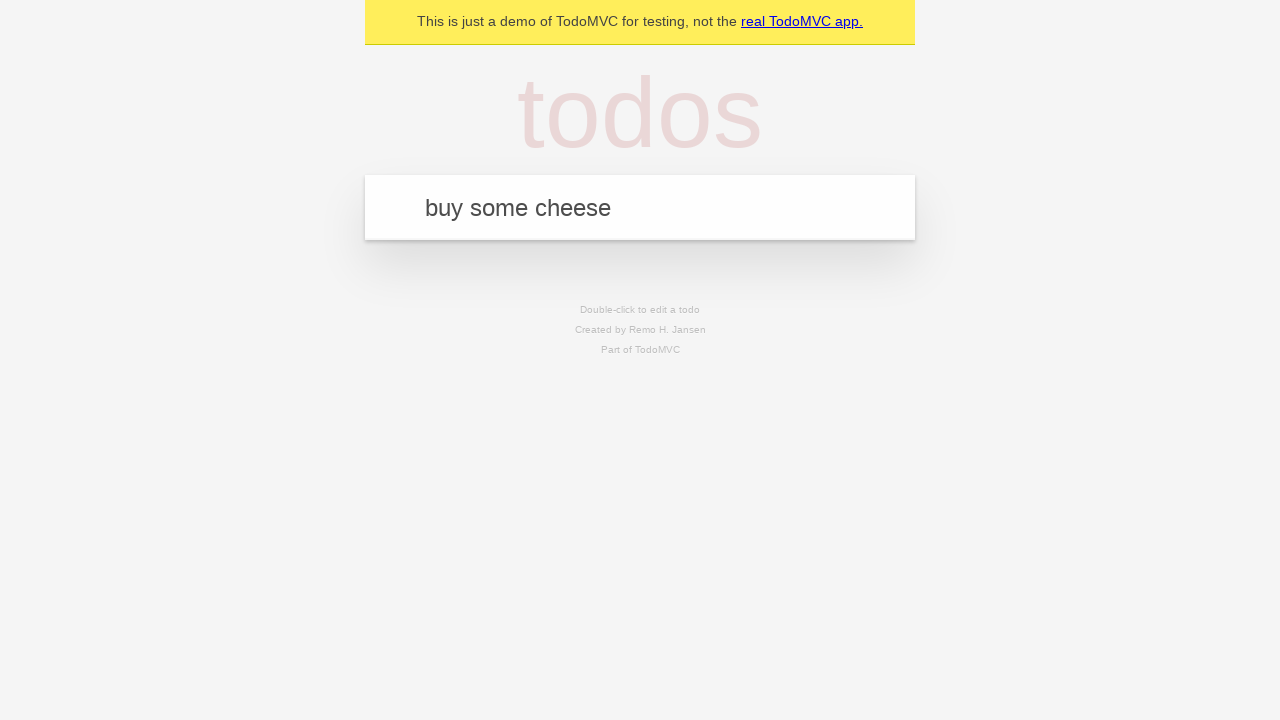

Pressed Enter to submit the todo item on internal:attr=[placeholder="What needs to be done?"i]
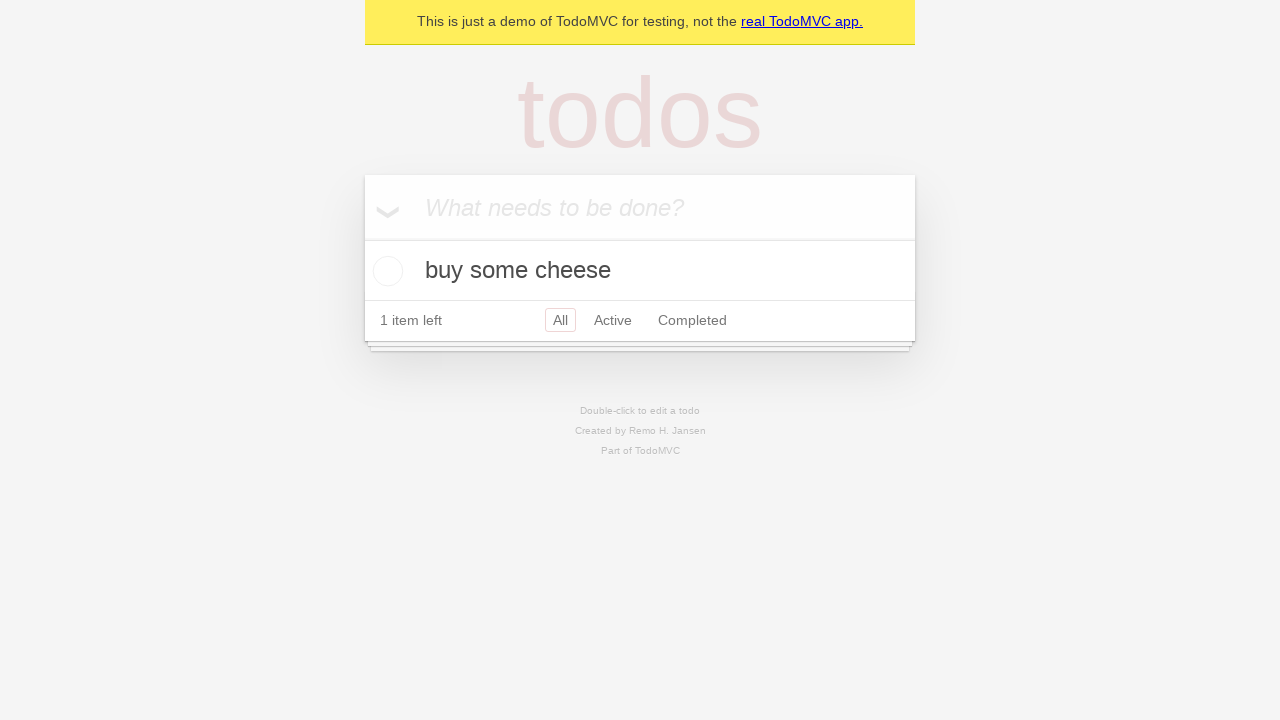

Todo item appeared in the list after submission
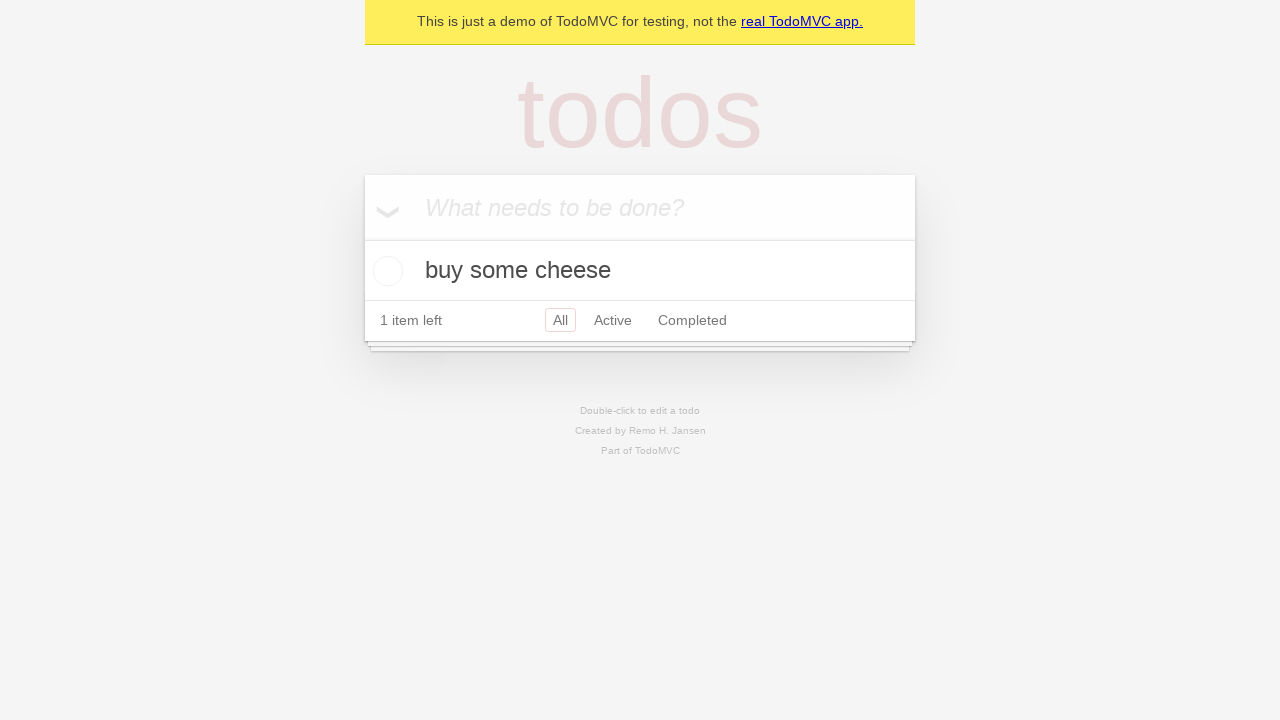

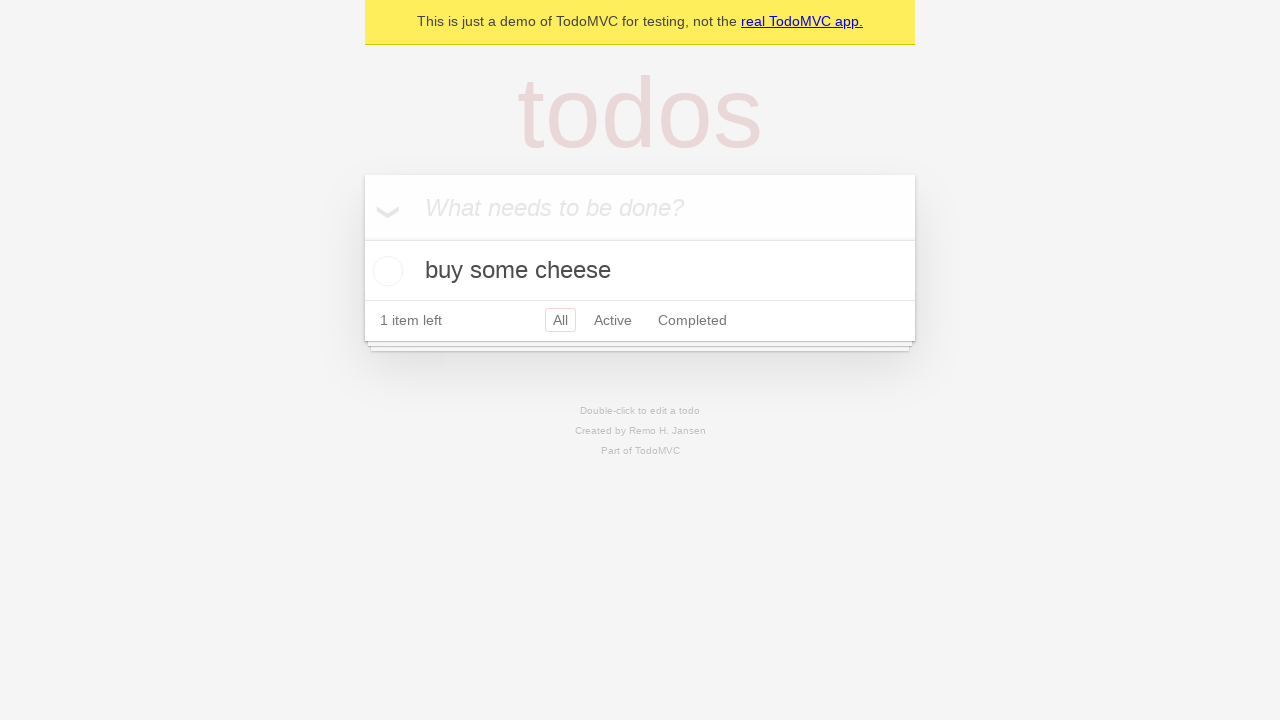